Navigates to the HTML5 Geek website and clicks on the "Vuejs test page" link

Starting URL: http://html5geek.azurewebsites.net/

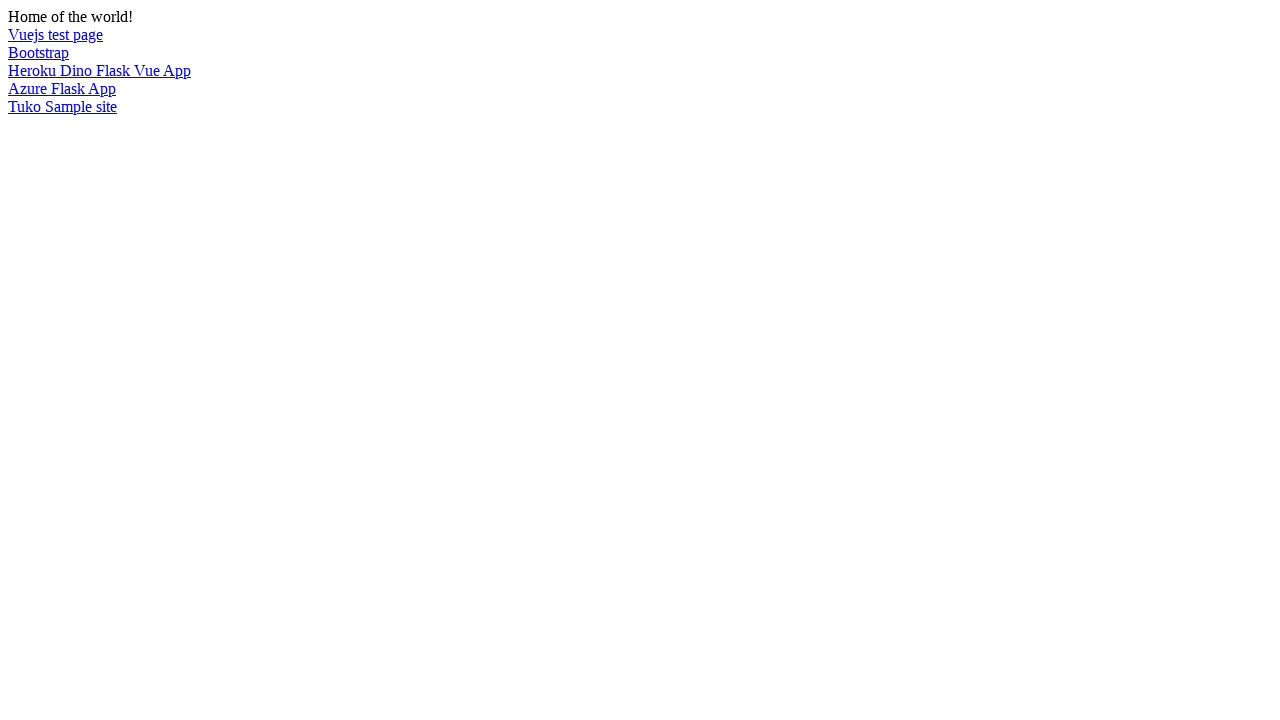

Navigated to HTML5 Geek website
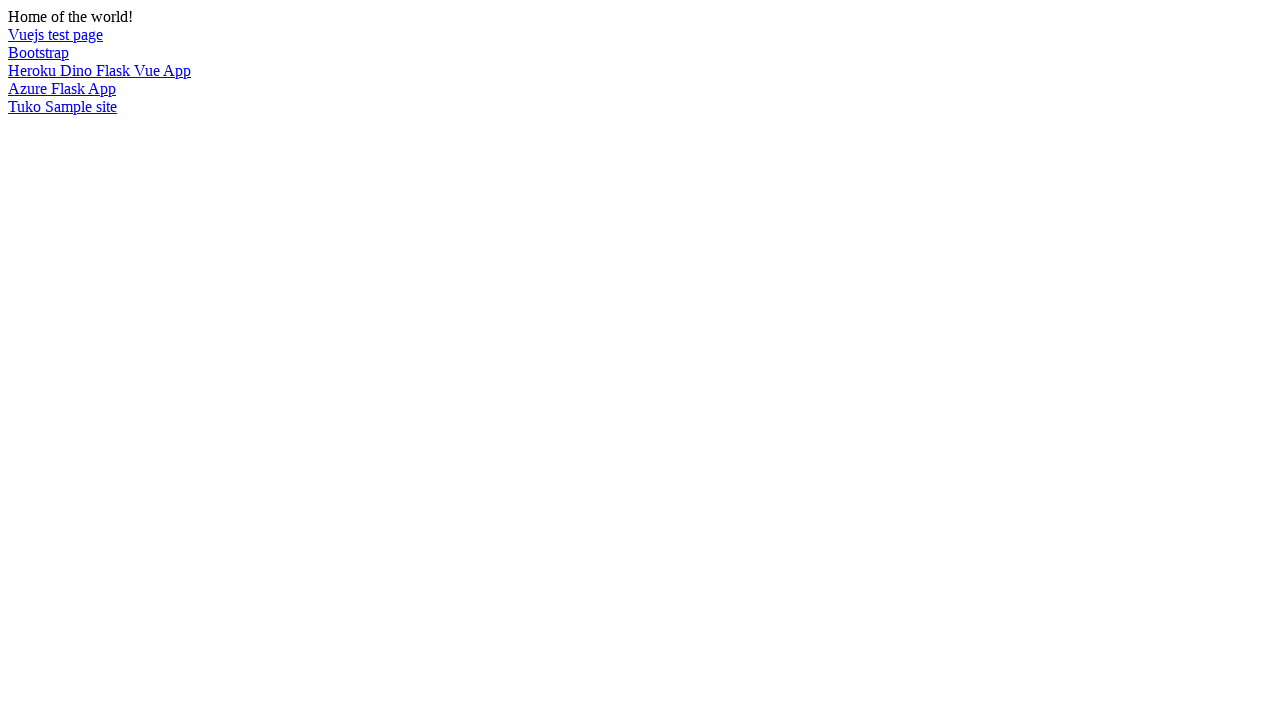

Clicked on the 'Vuejs test page' link at (56, 34) on text=Vuejs test page
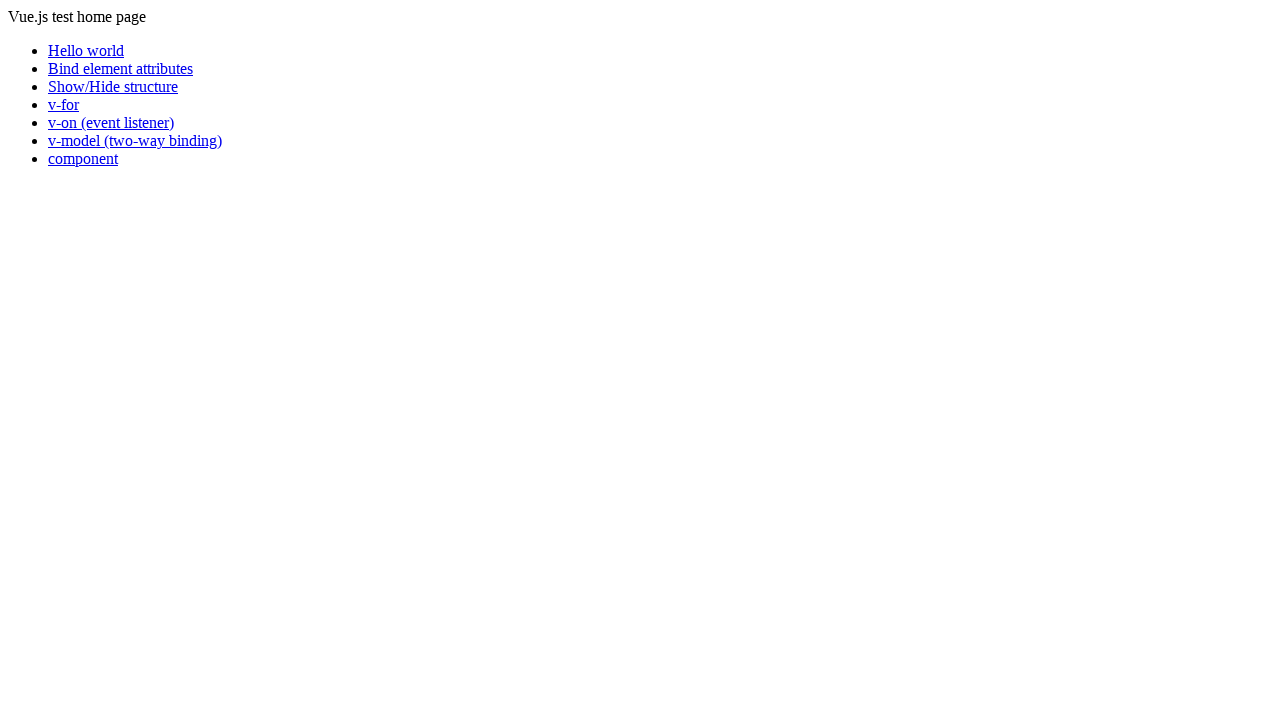

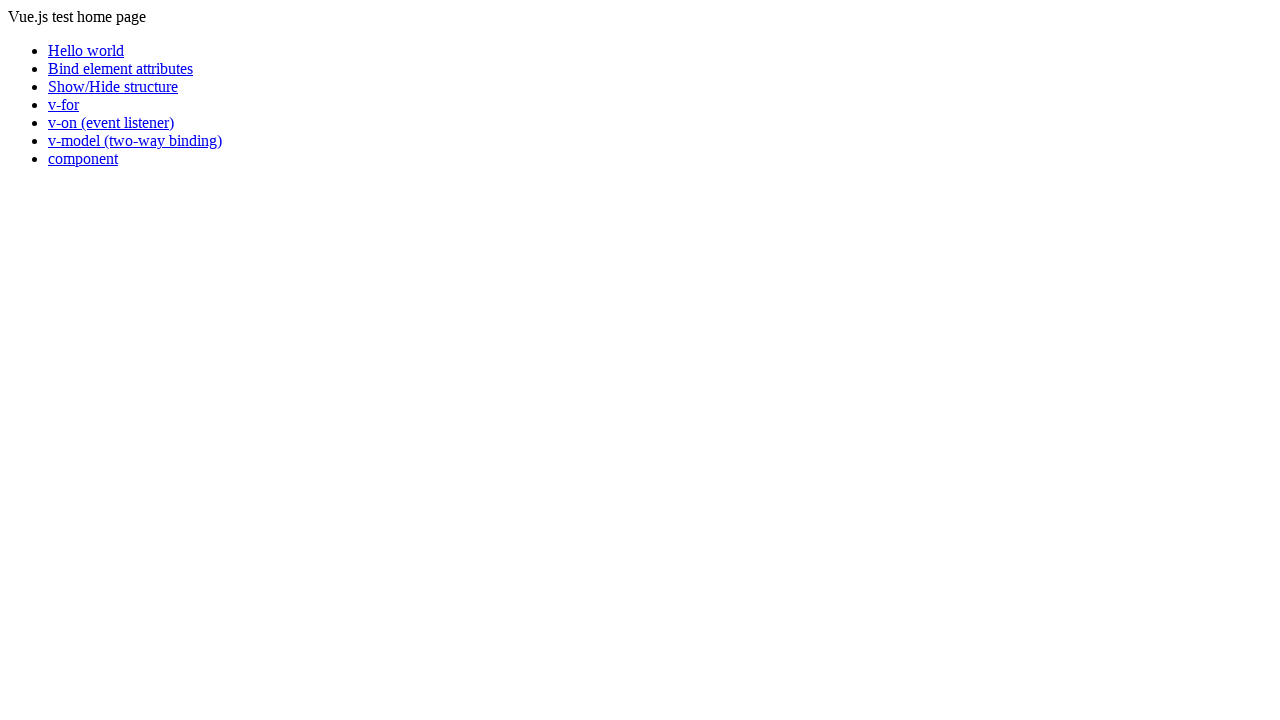